Tests an e-commerce flow on SauceDemo site including login with demo credentials, adding item to cart, checkout process, and order completion

Starting URL: https://www.saucedemo.com/

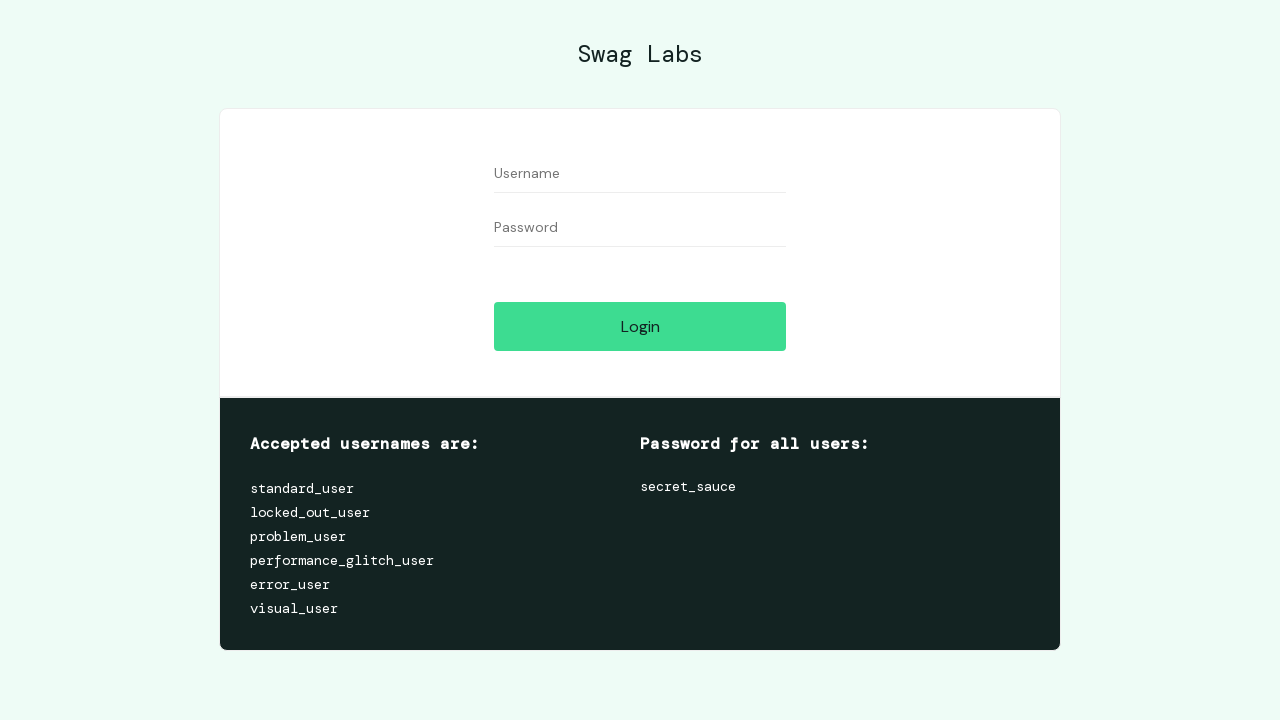

Filled username field with 'standard_user' on #user-name
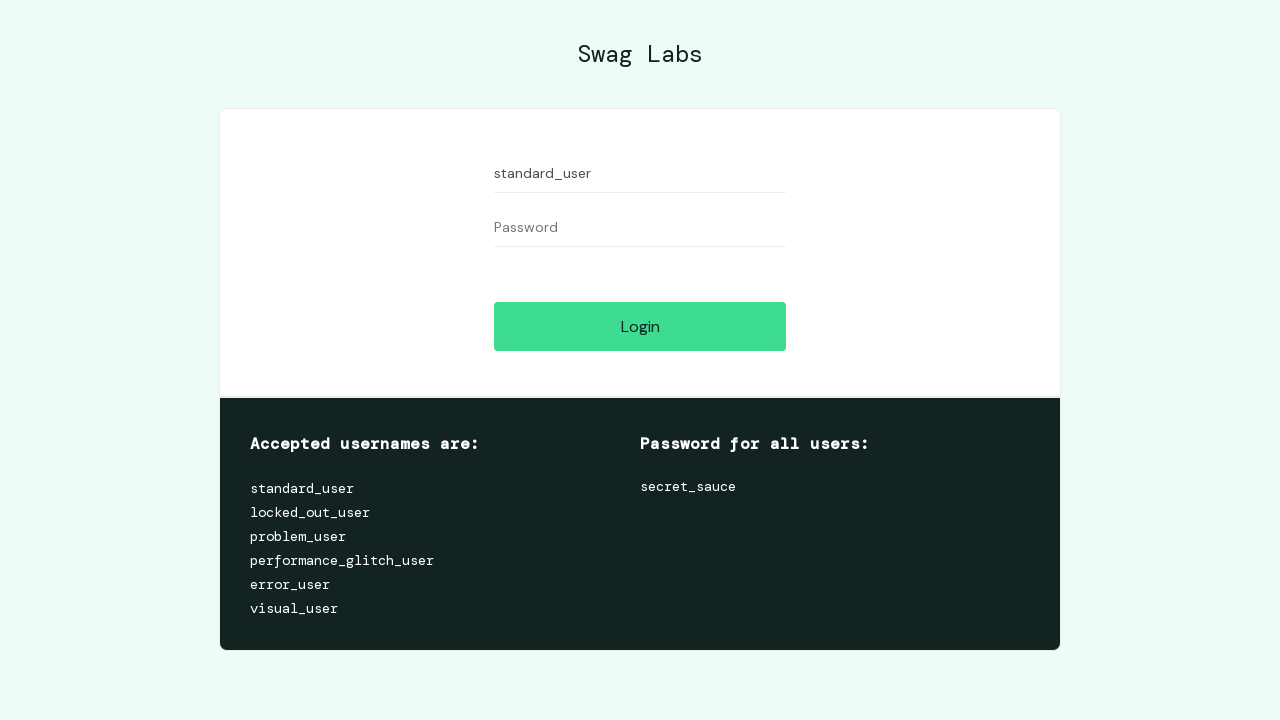

Filled password field with 'secret_sauce' on #password
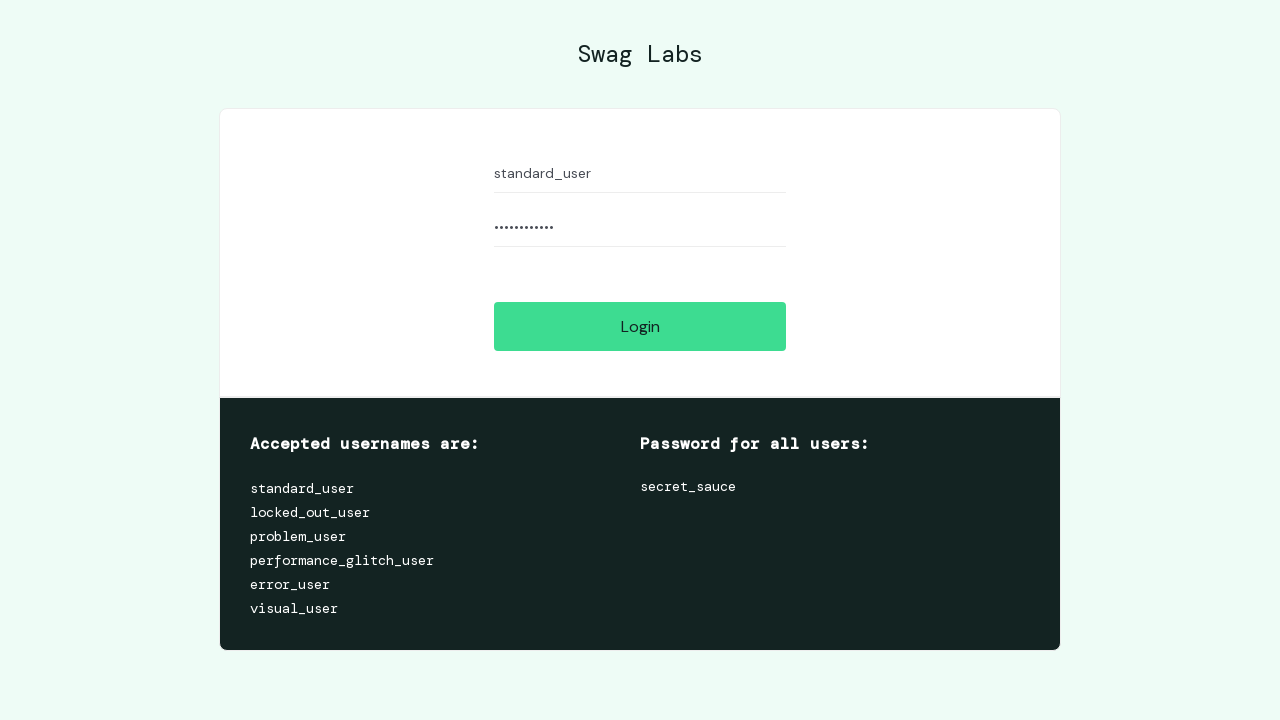

Clicked login button to authenticate at (640, 326) on #login-button
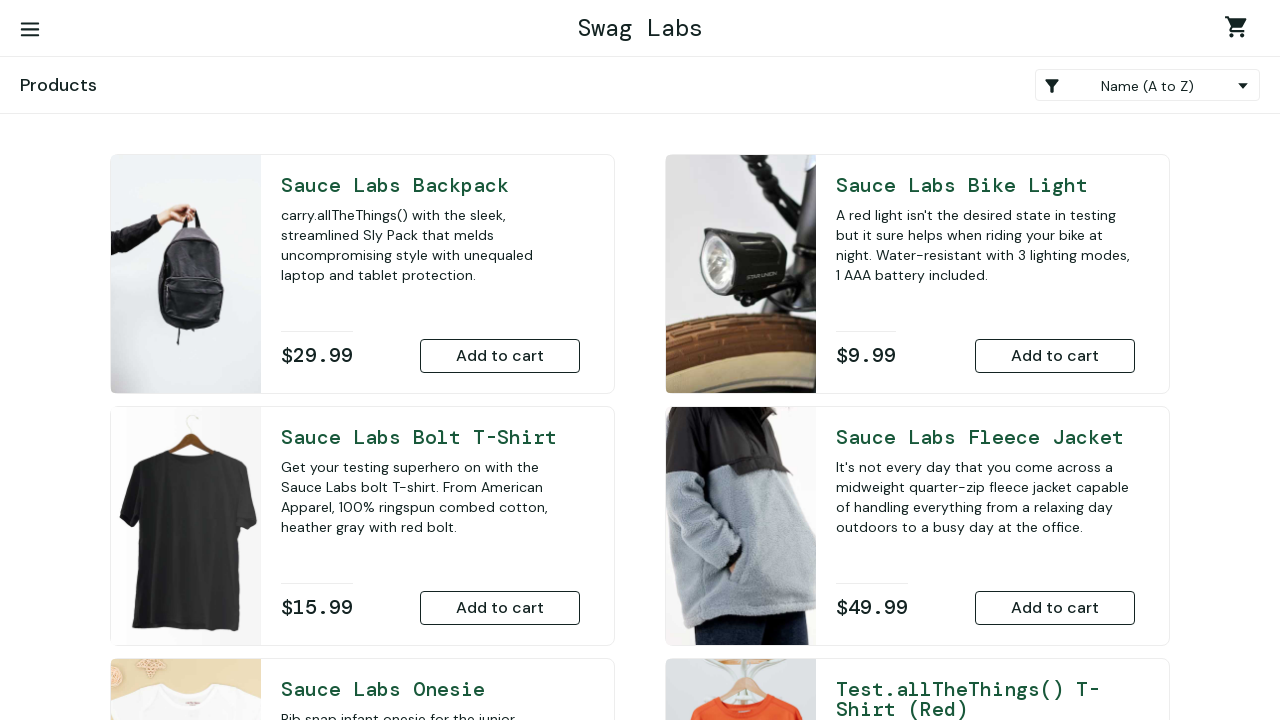

Products page loaded successfully
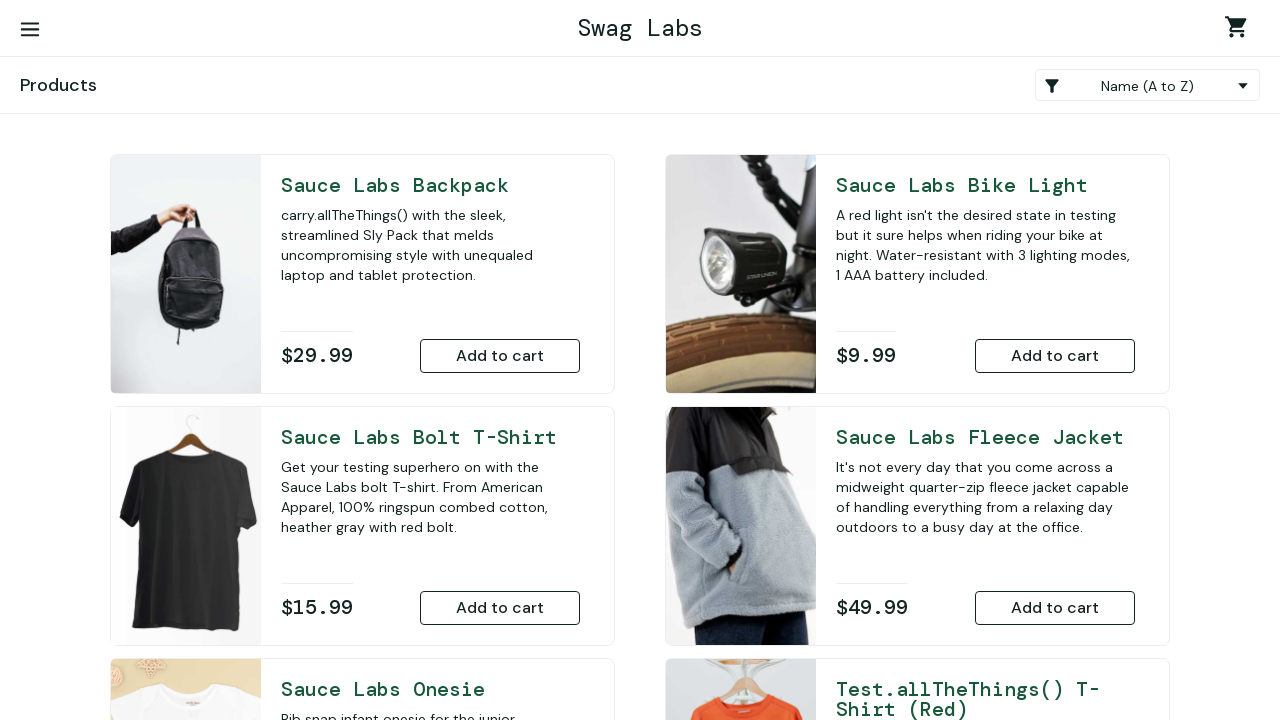

Added Sauce Labs Backpack to cart at (500, 356) on #add-to-cart-sauce-labs-backpack
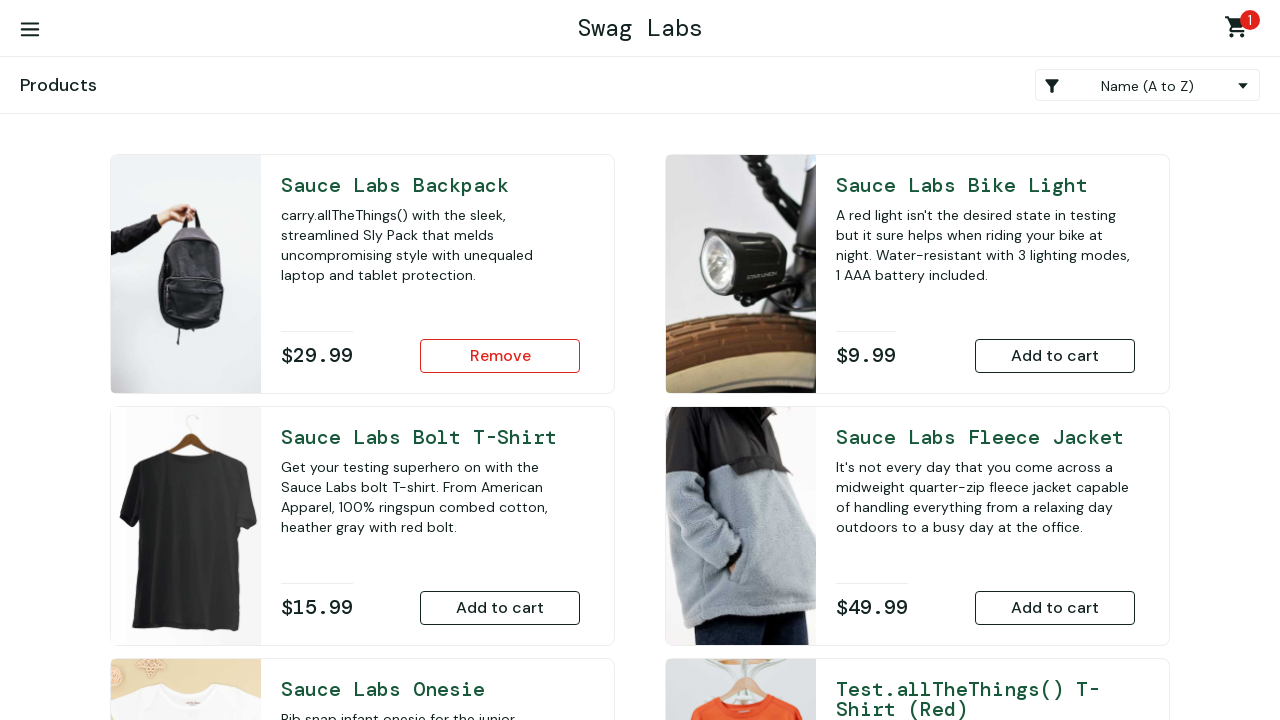

Clicked shopping cart to view cart contents at (1240, 30) on #shopping_cart_container a
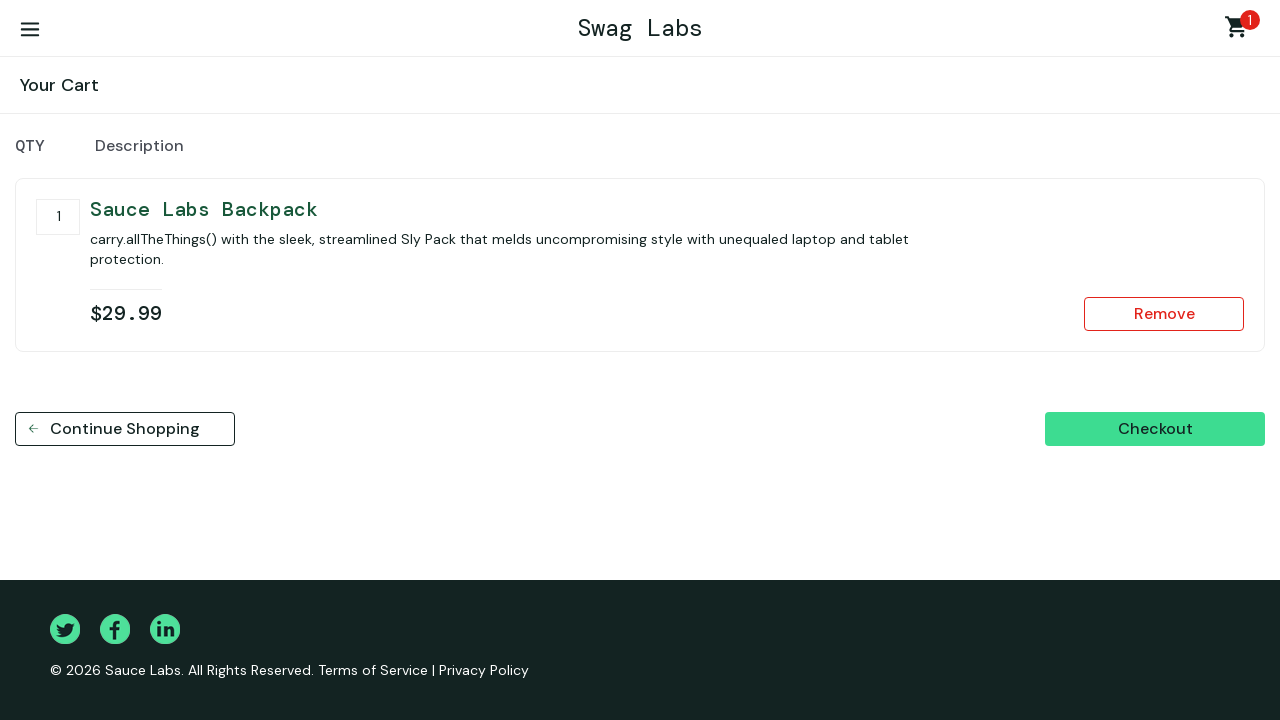

Cart page loaded with item details
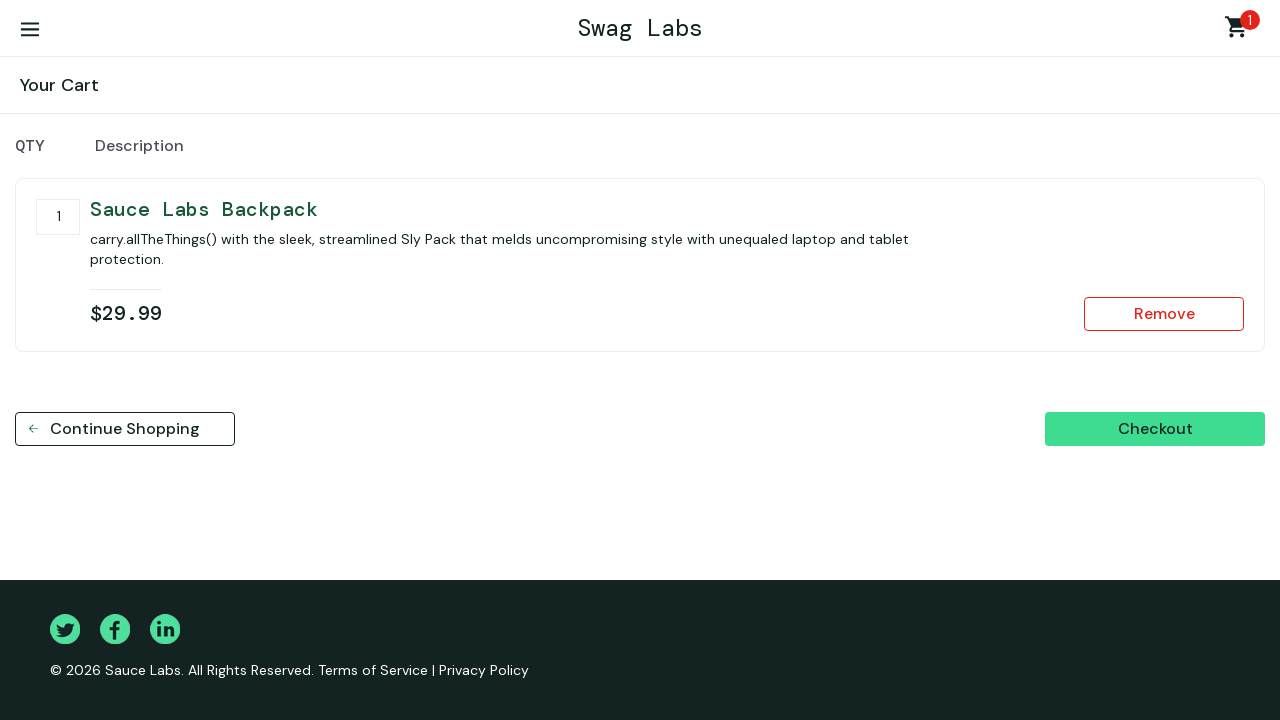

Clicked checkout button to proceed to checkout at (1155, 429) on #checkout
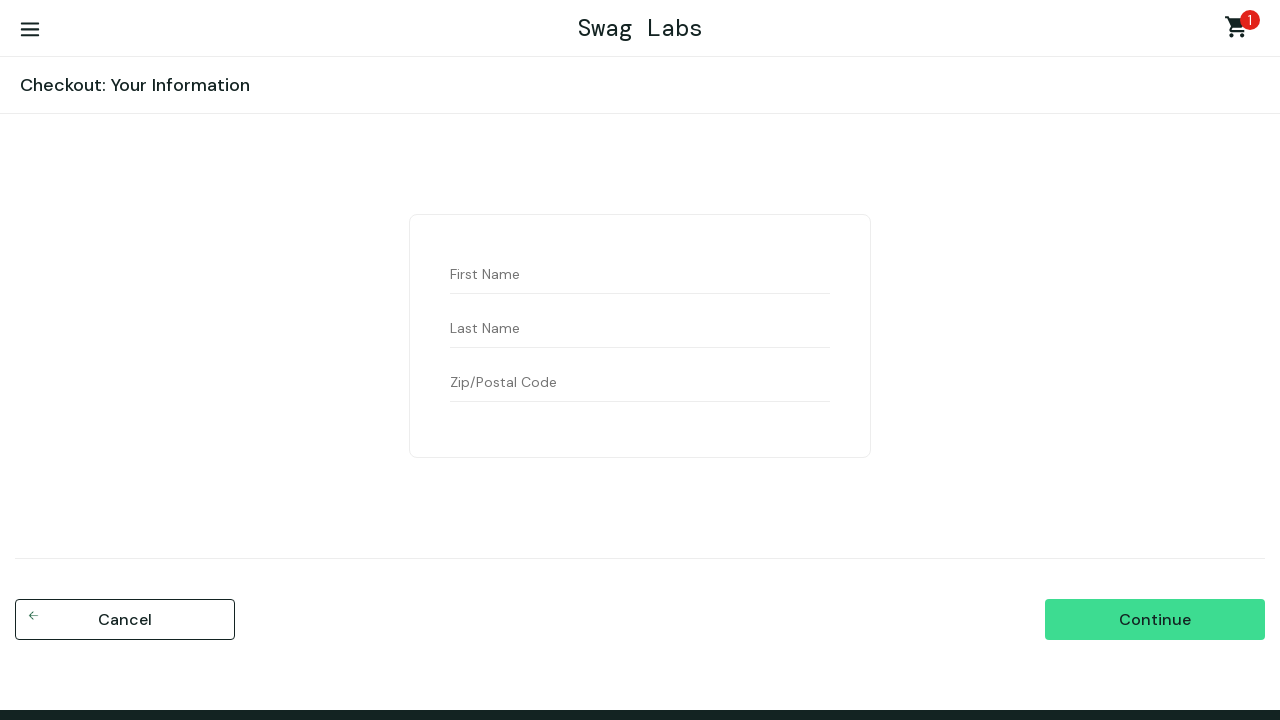

Filled first name field with 'John' on #first-name
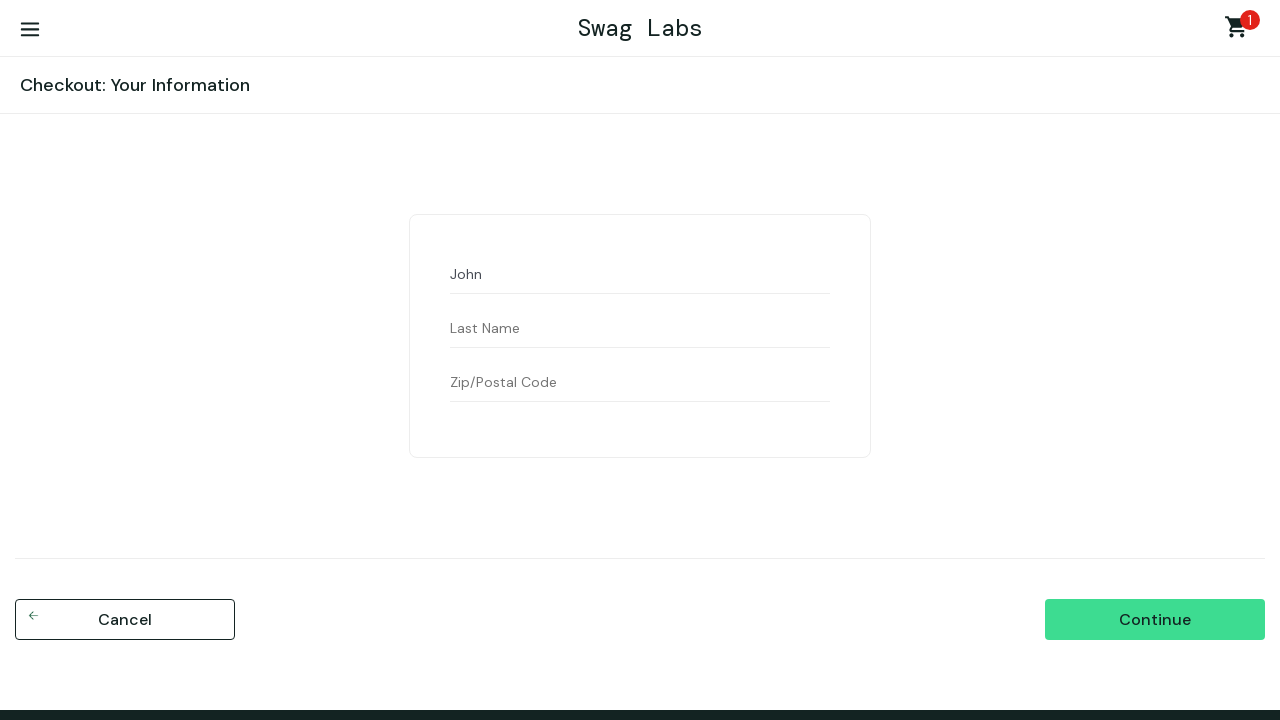

Filled last name field with 'Smith' on #last-name
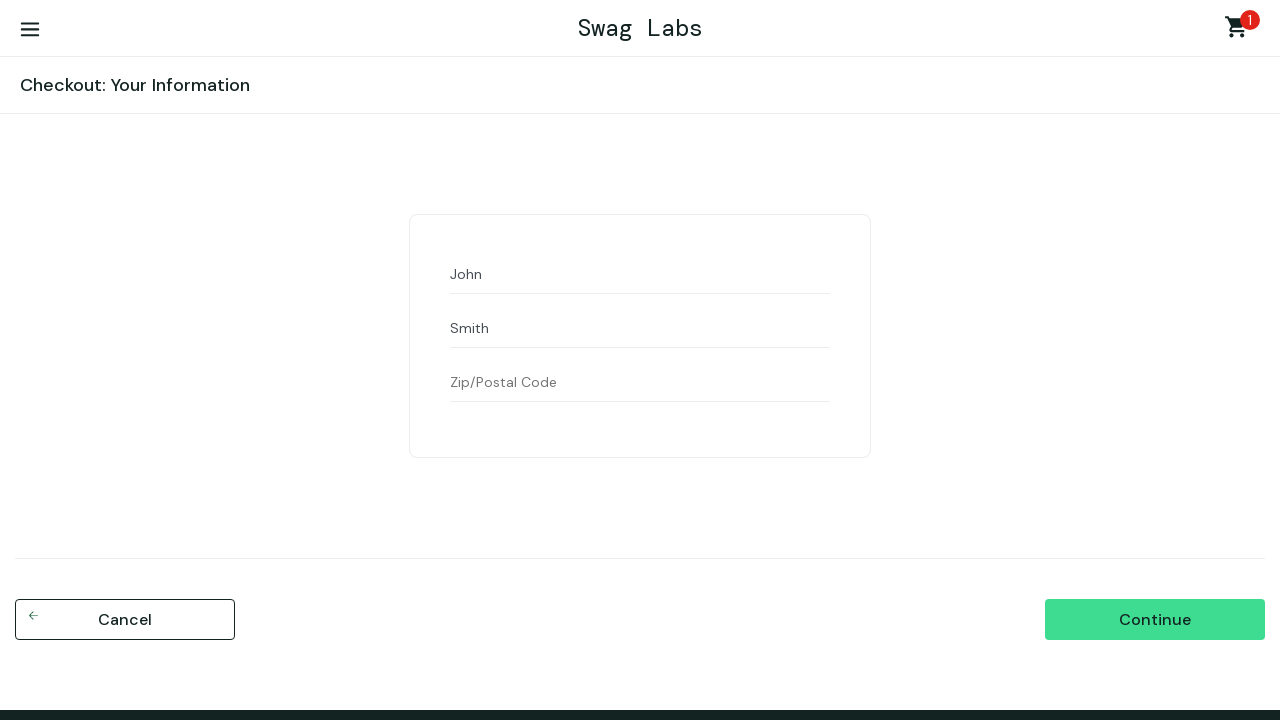

Filled postal code field with '12345' on #postal-code
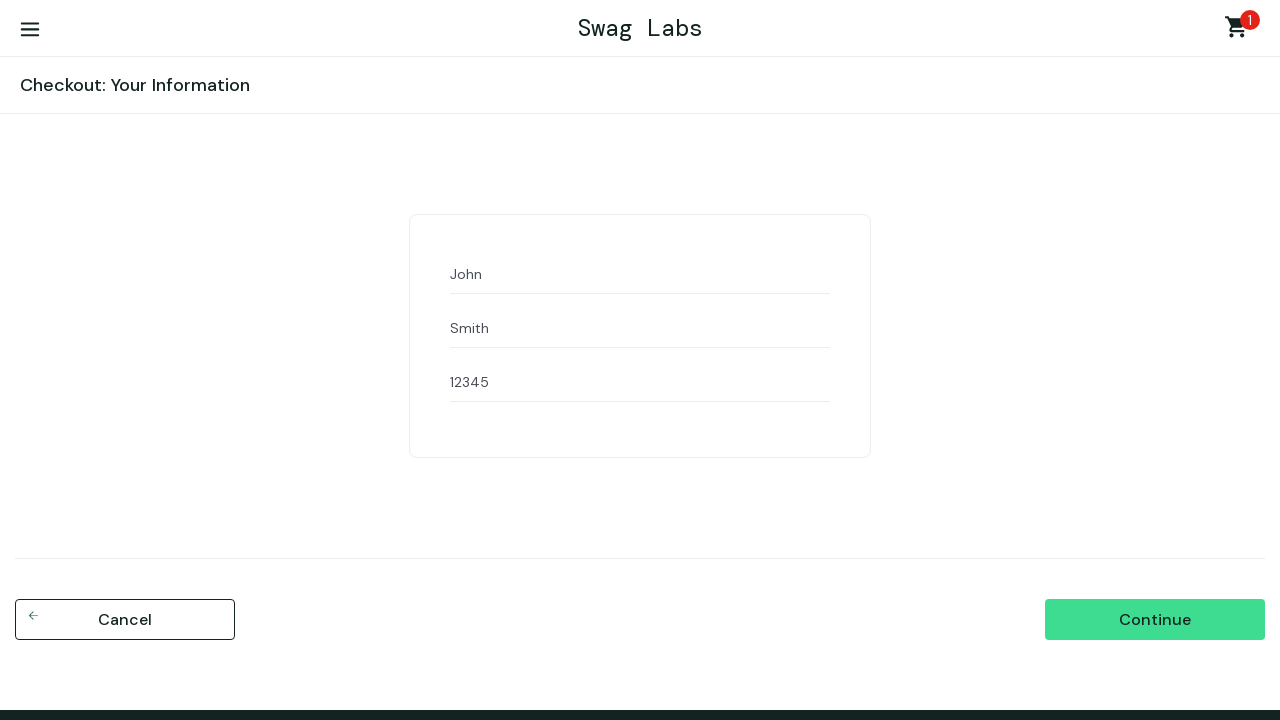

Clicked continue button to proceed to order review at (1155, 620) on #continue
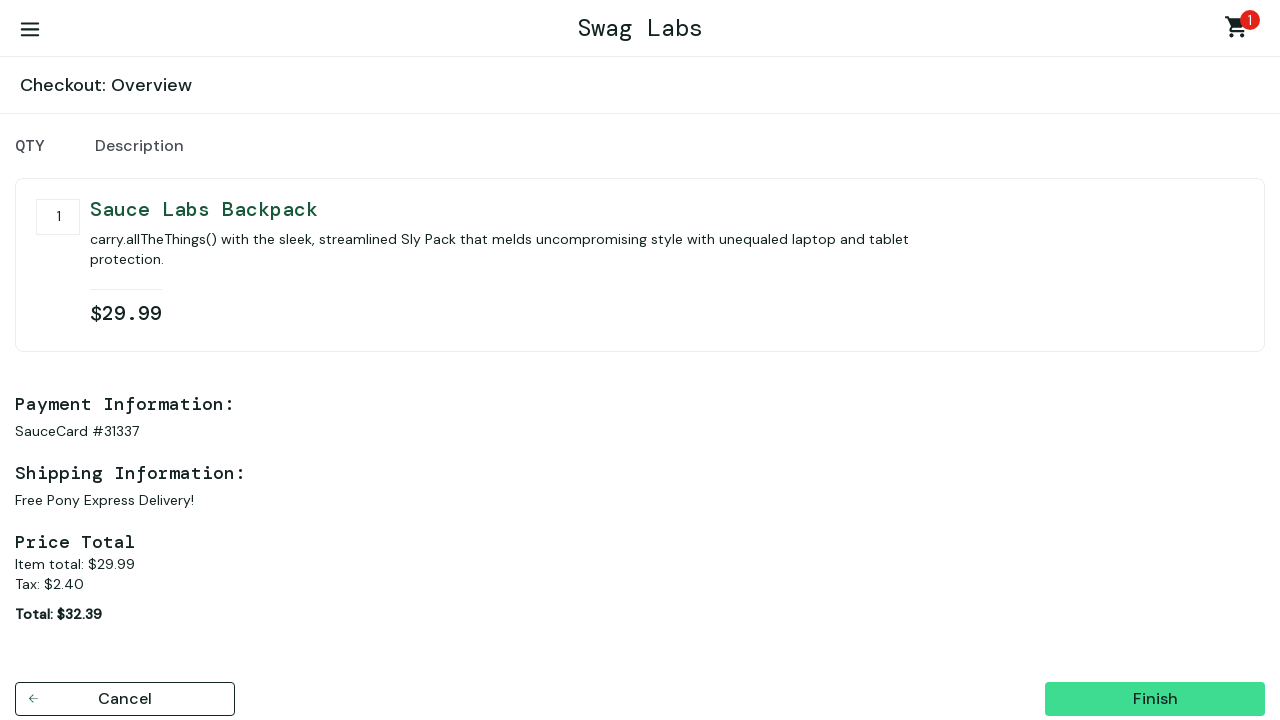

Clicked finish button to complete the purchase at (1155, 699) on #finish
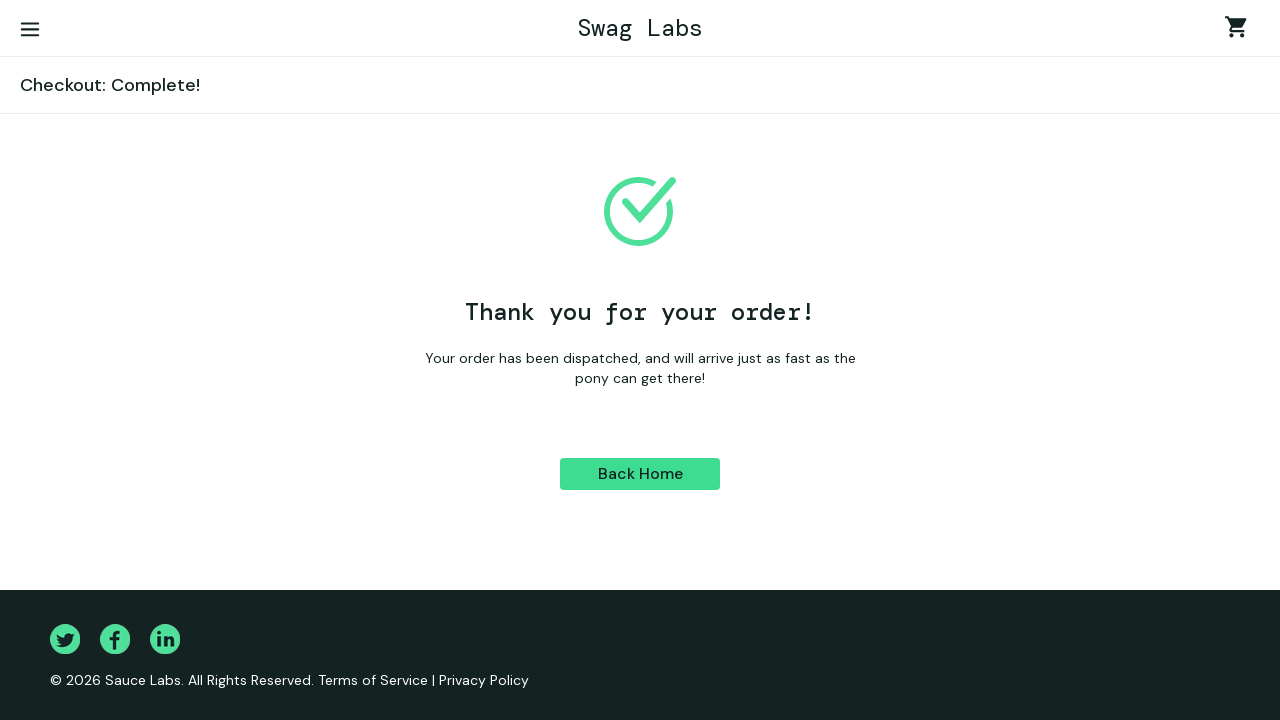

Order confirmation page displayed
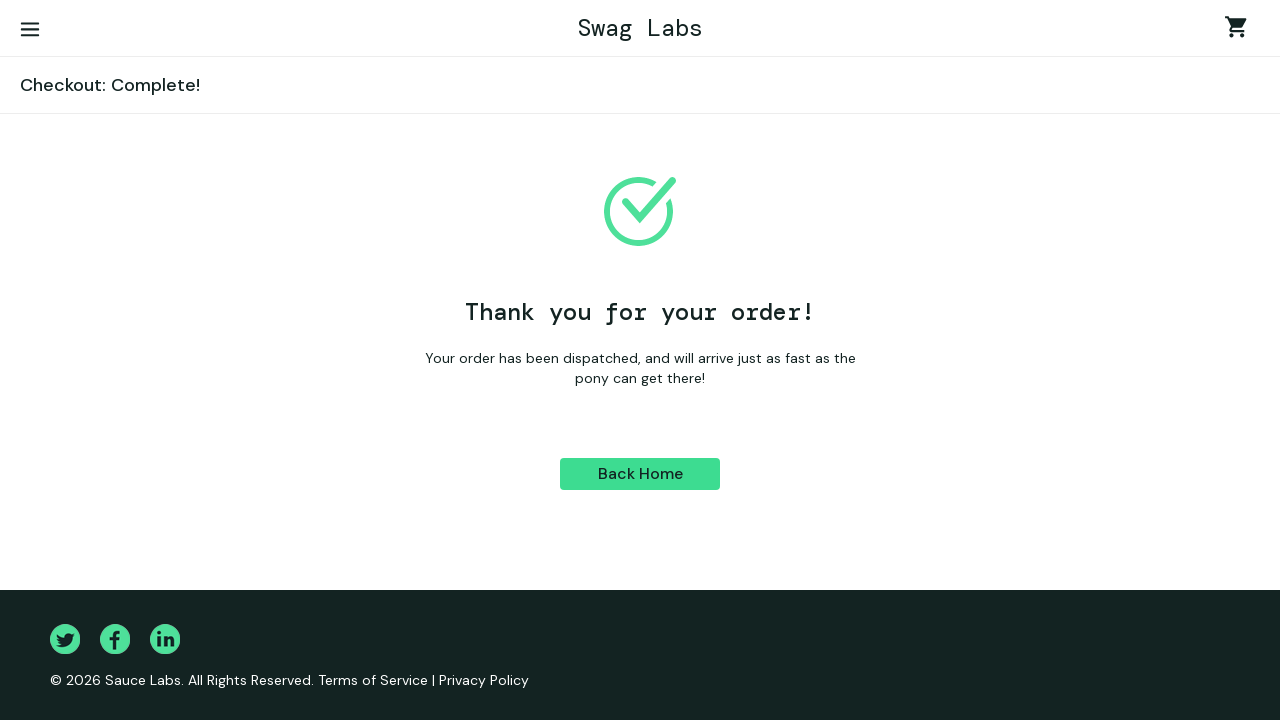

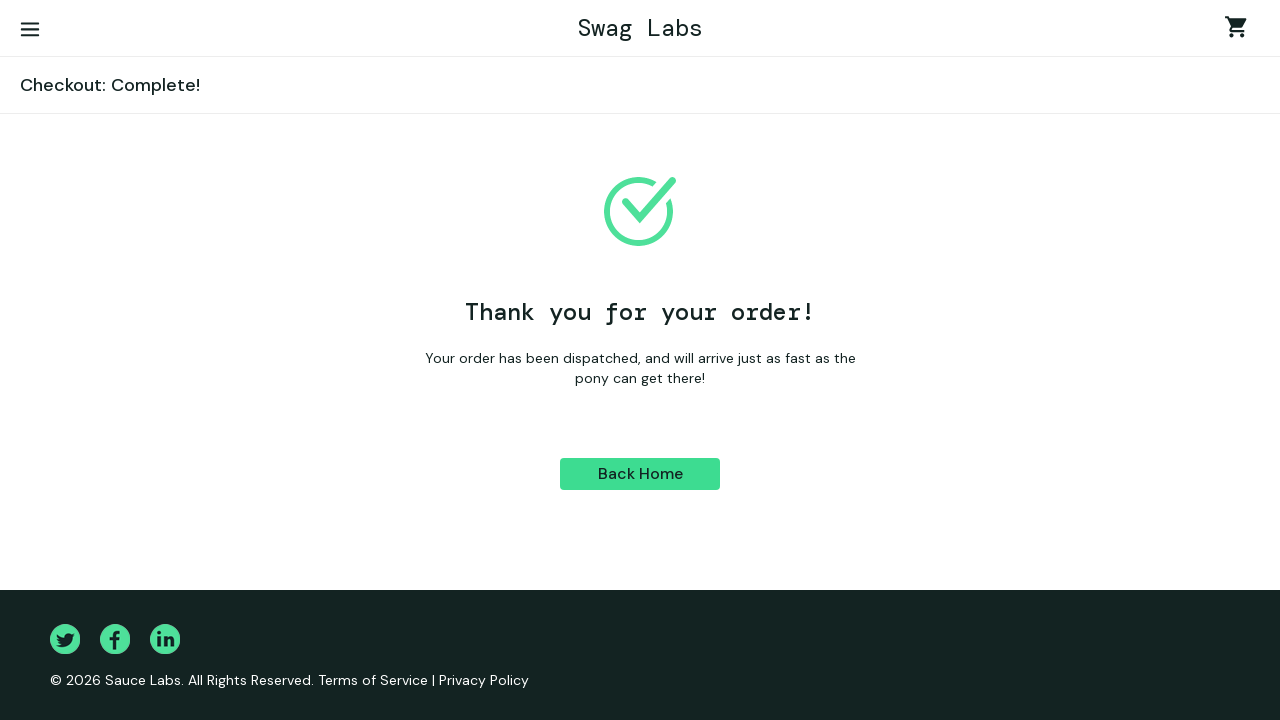